Tests the add/remove elements functionality by adding an element, deleting it, and verifying visibility

Starting URL: https://the-internet.herokuapp.com/add_remove_elements/

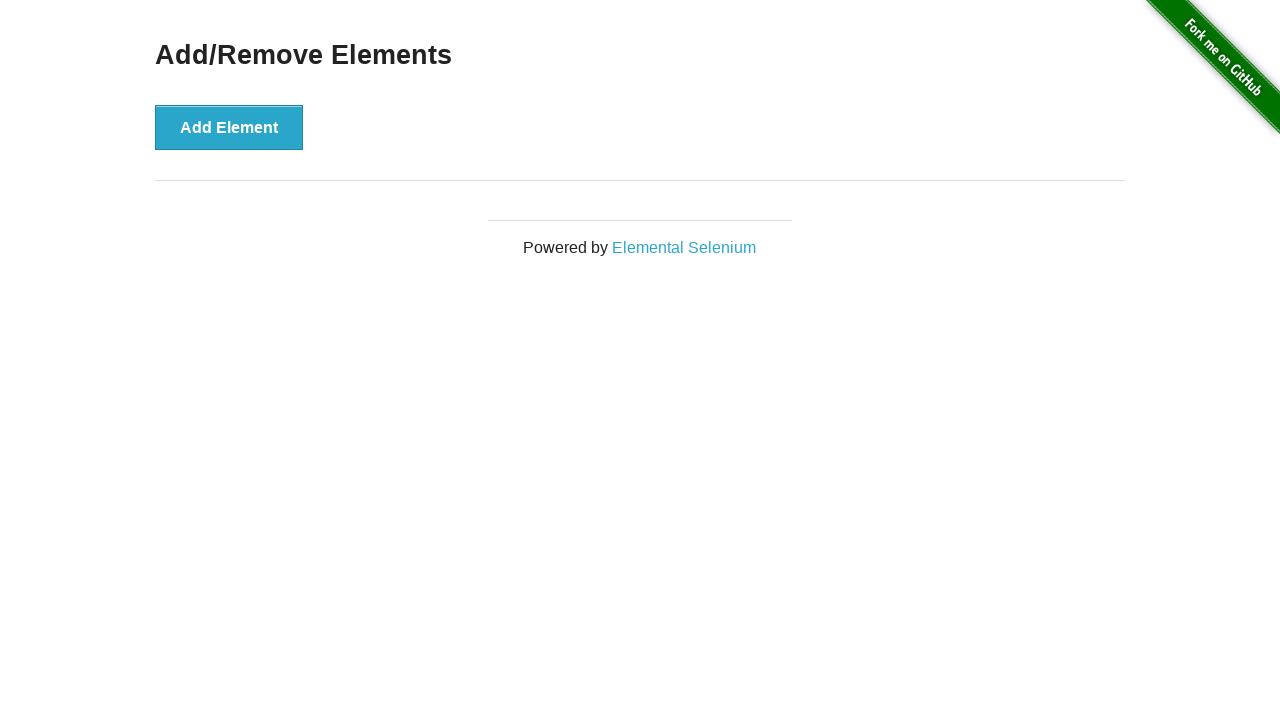

Clicked 'Add Element' button to add a new element at (229, 127) on button[onclick='addElement()']
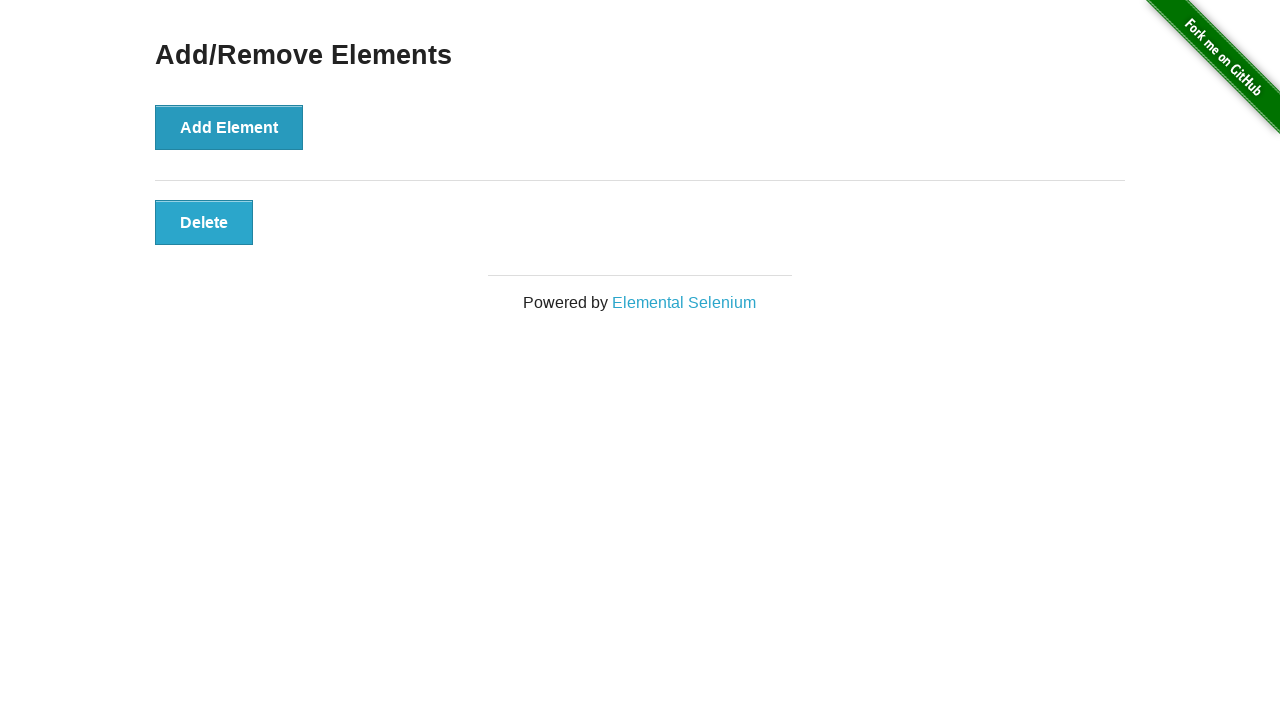

Delete button appeared after adding element
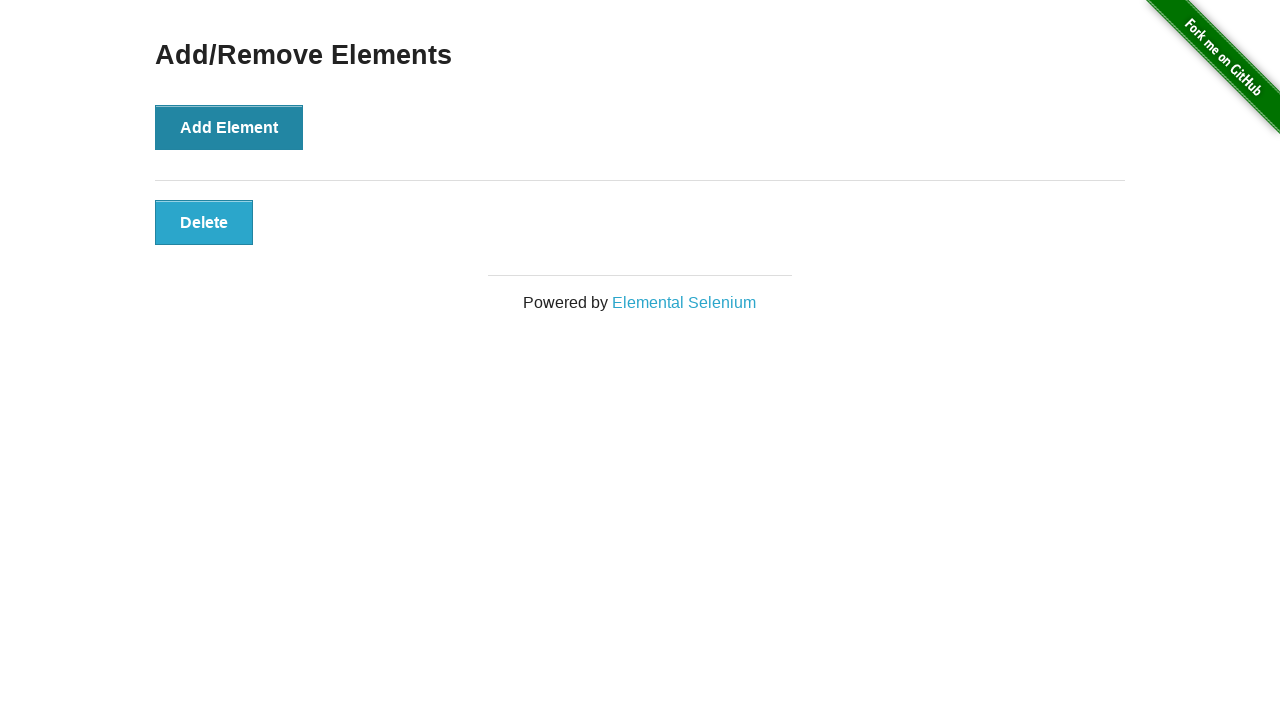

Clicked delete button to remove the added element at (204, 222) on .added-manually
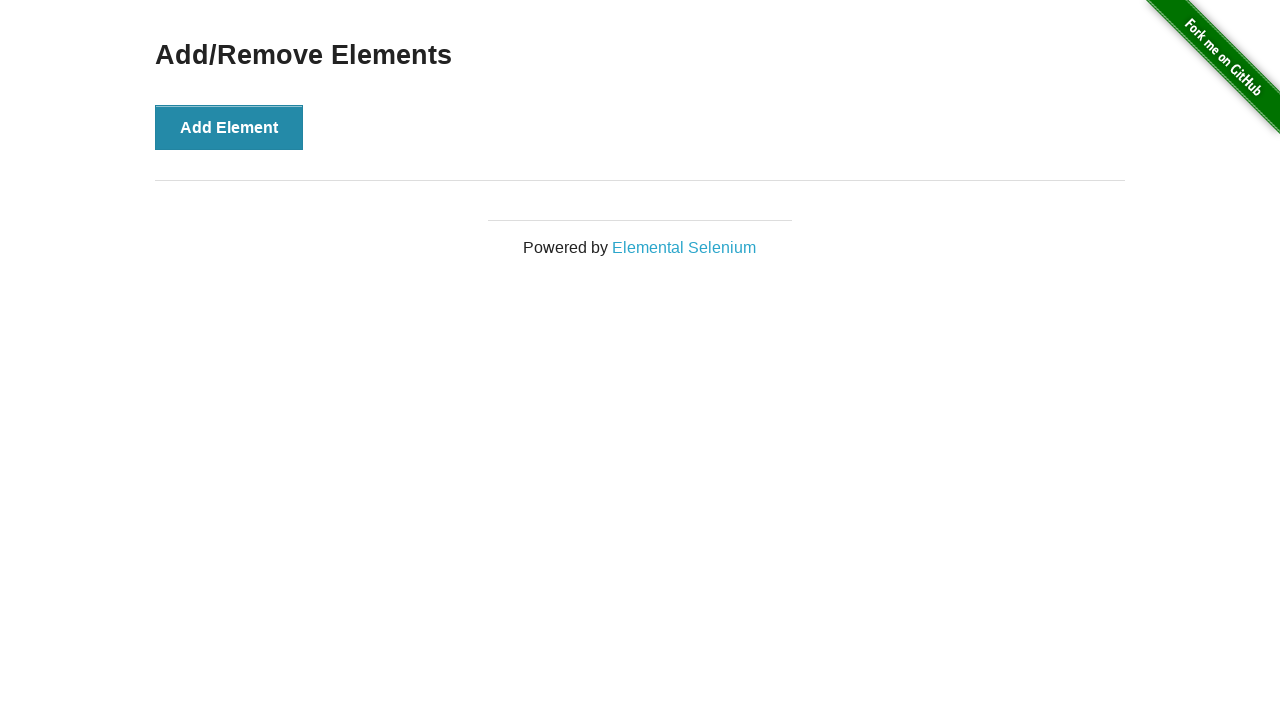

Waited 500ms for element removal to complete
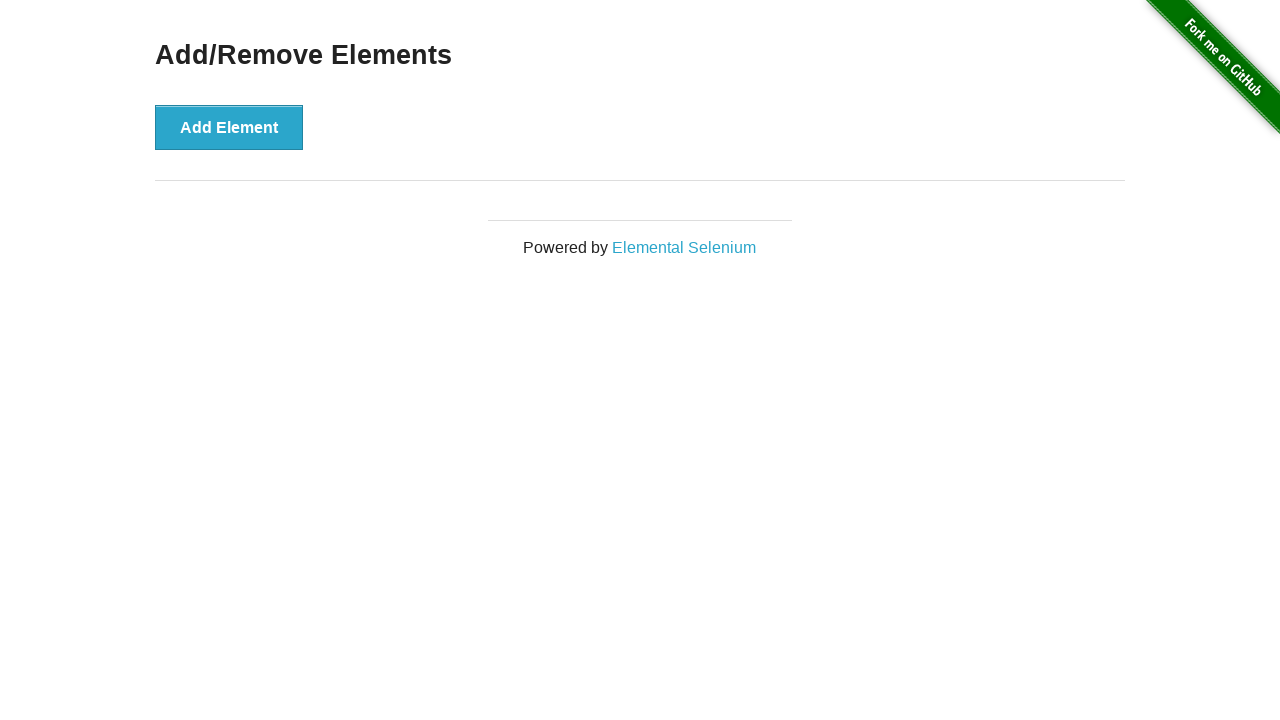

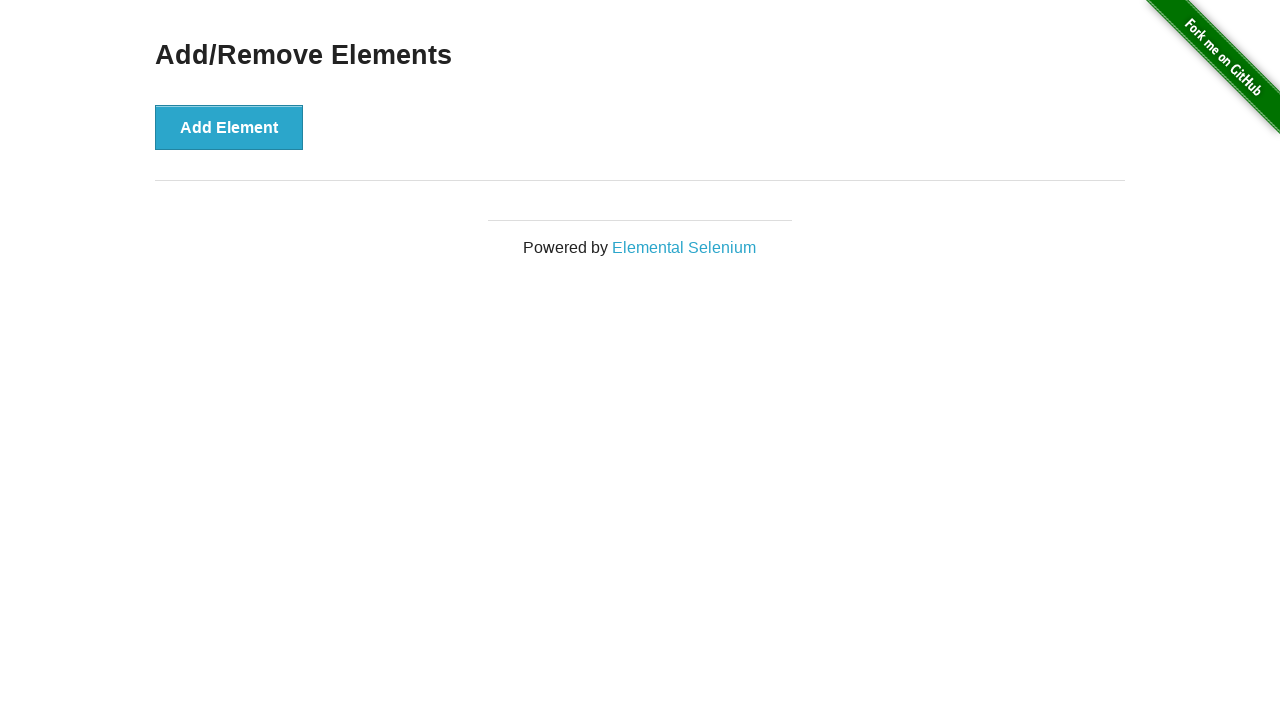